Tests dropdown selection functionality on OrangeHRM trial signup form by selecting different country options using various selection methods

Starting URL: https://www.orangehrm.com/orangehrm-30-day-trial/

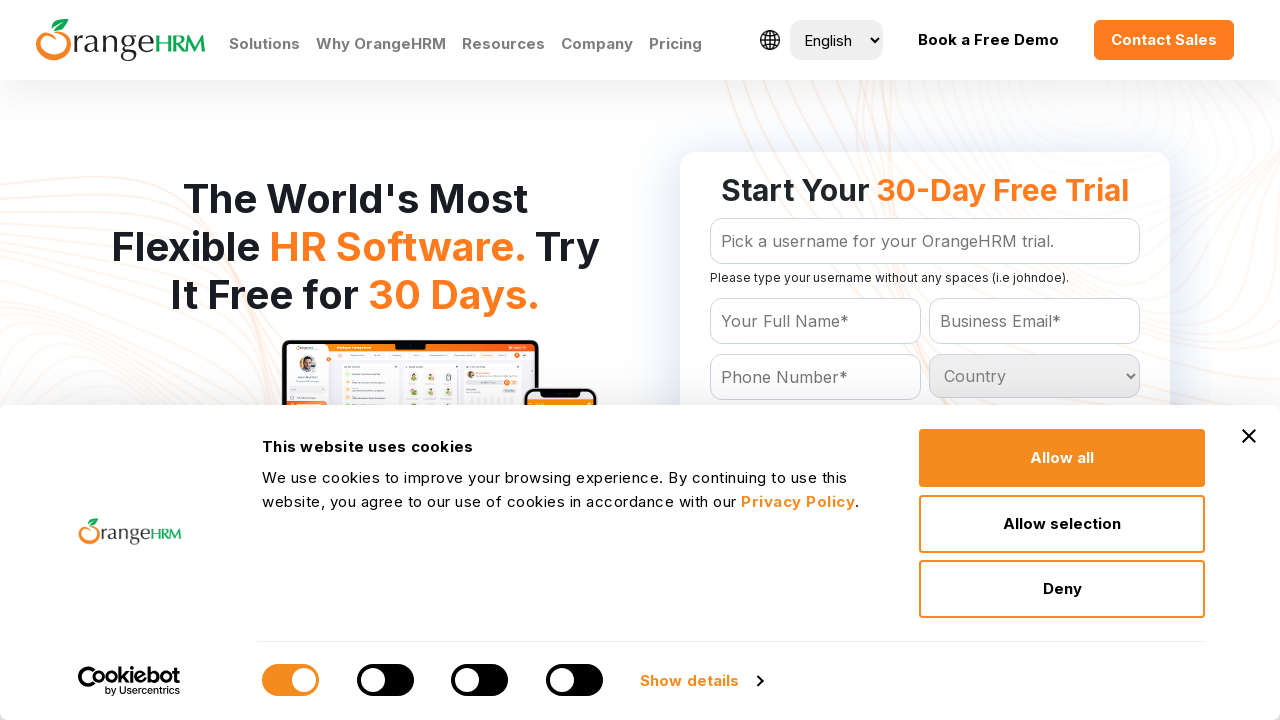

Waited 4 seconds for page to load completely
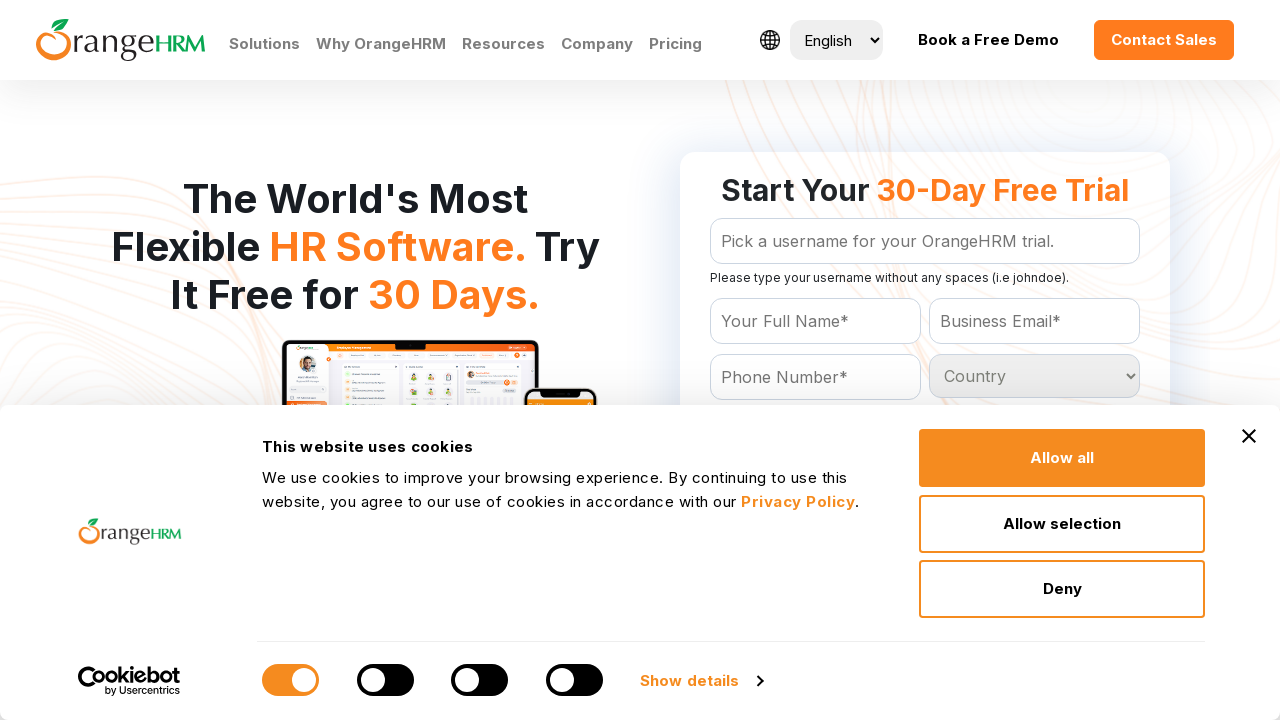

Located country dropdown element
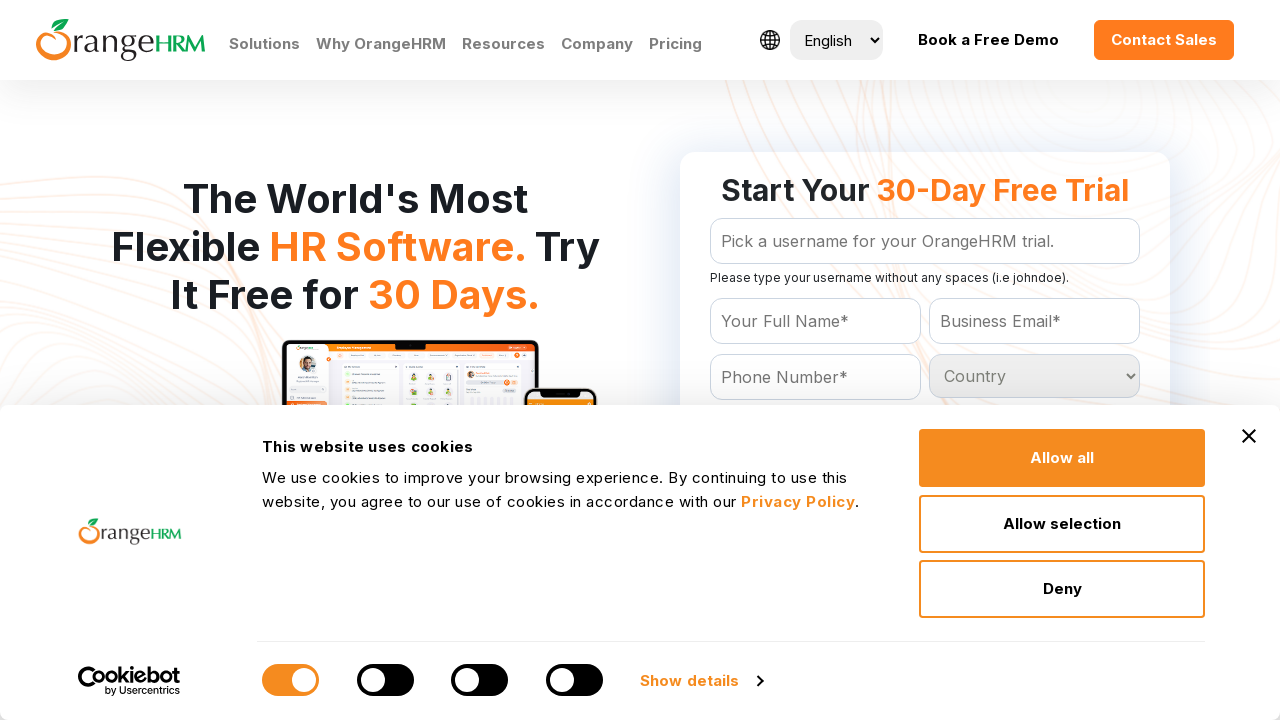

Selected 5th option from country dropdown by index on #Form_getForm_Country
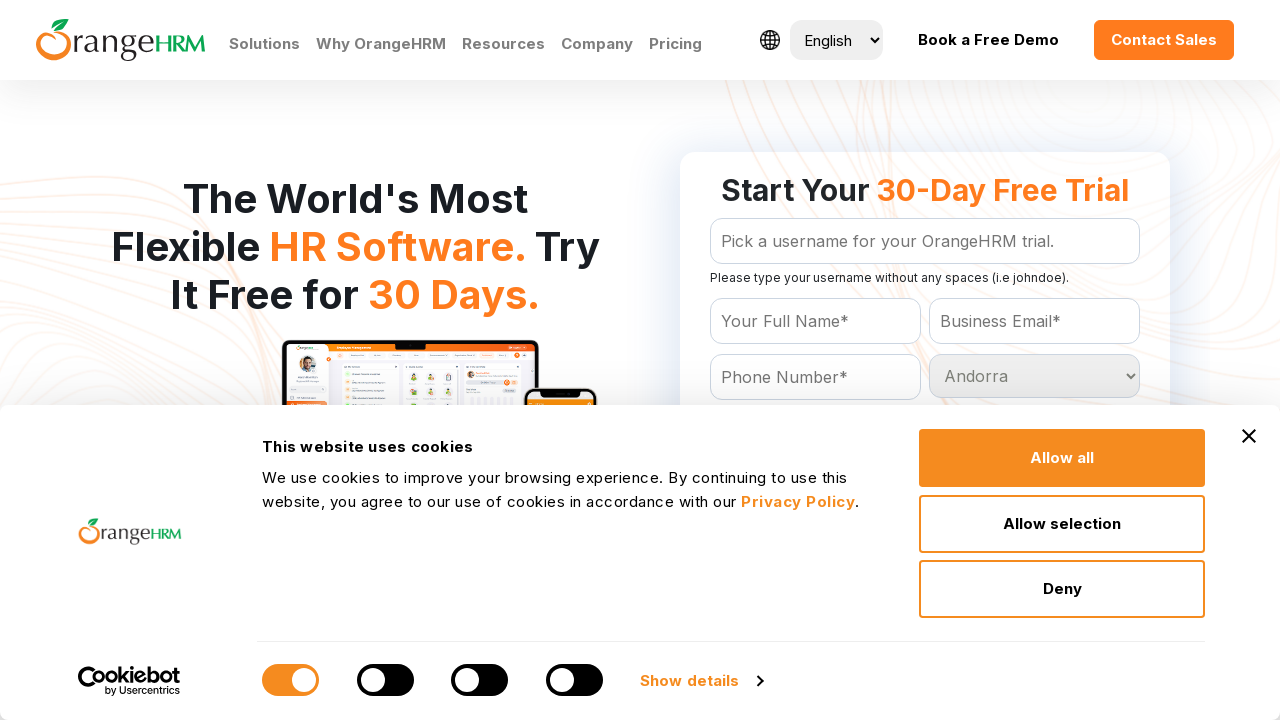

Selected 'Brazil' from country dropdown by visible text on #Form_getForm_Country
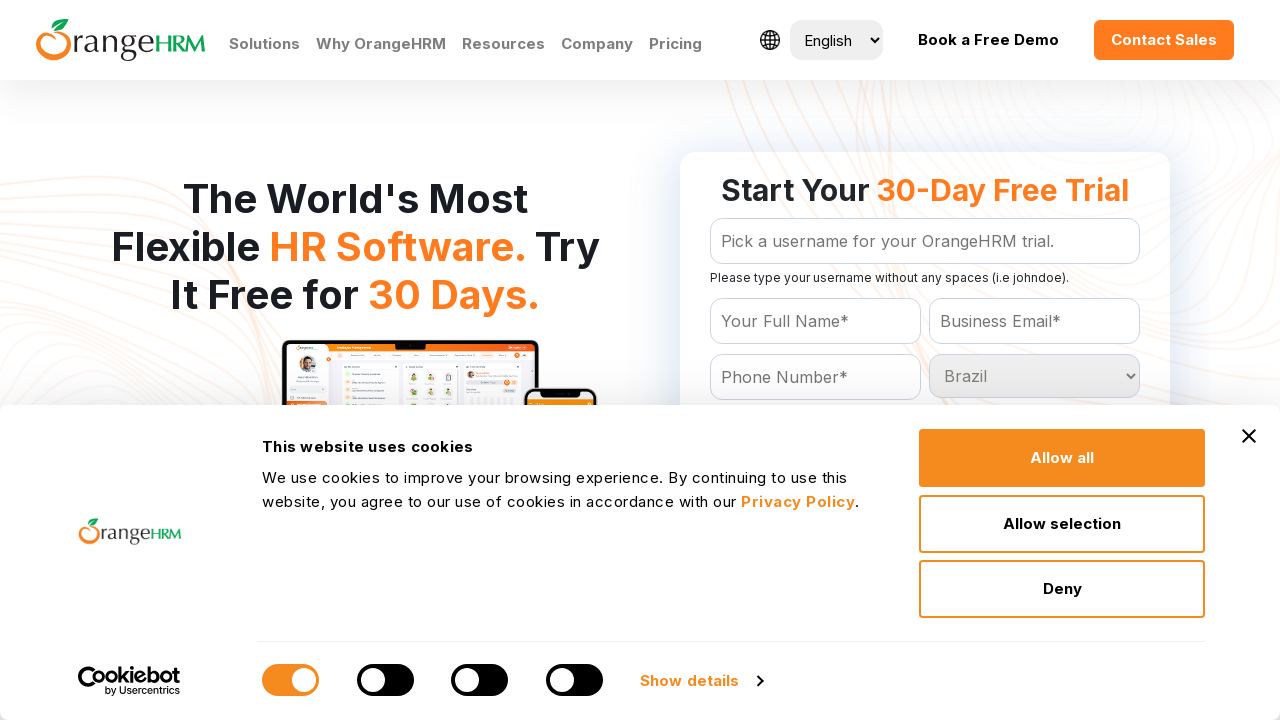

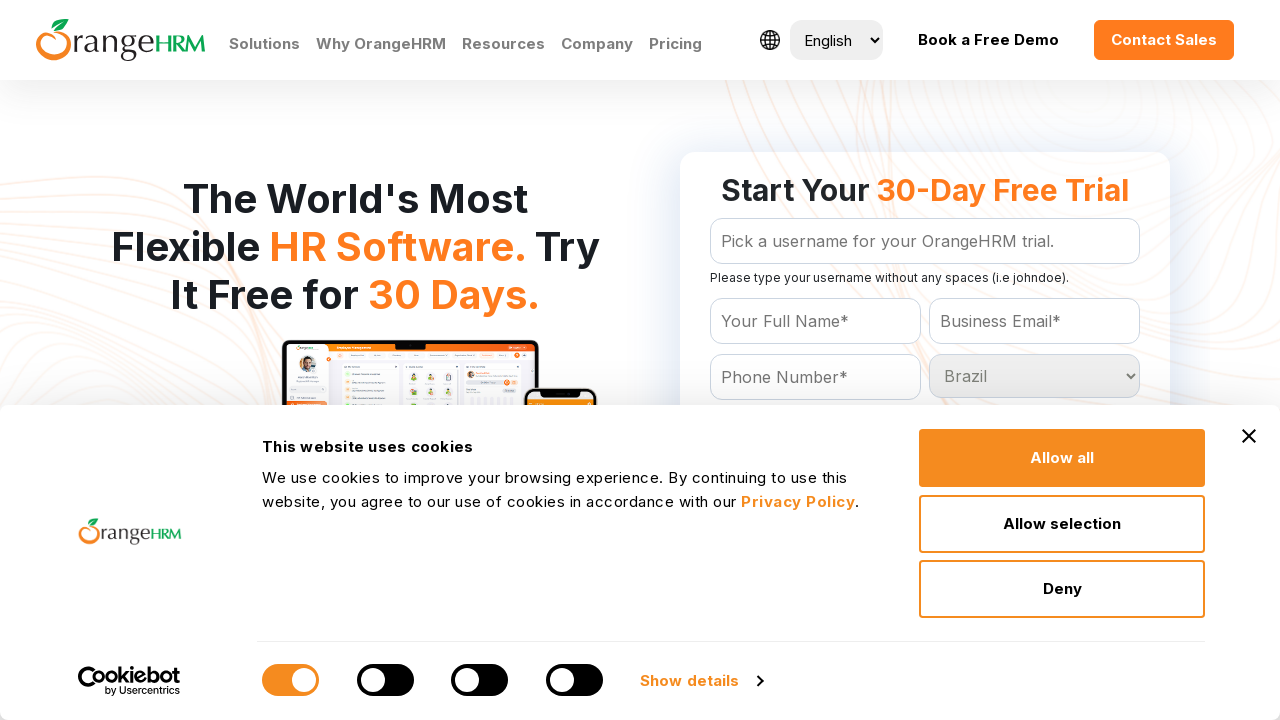